Tests dynamic loading by clicking Start button, waiting 3 seconds, then verifying the loaded text

Starting URL: https://automationfc.github.io/dynamic-loading/

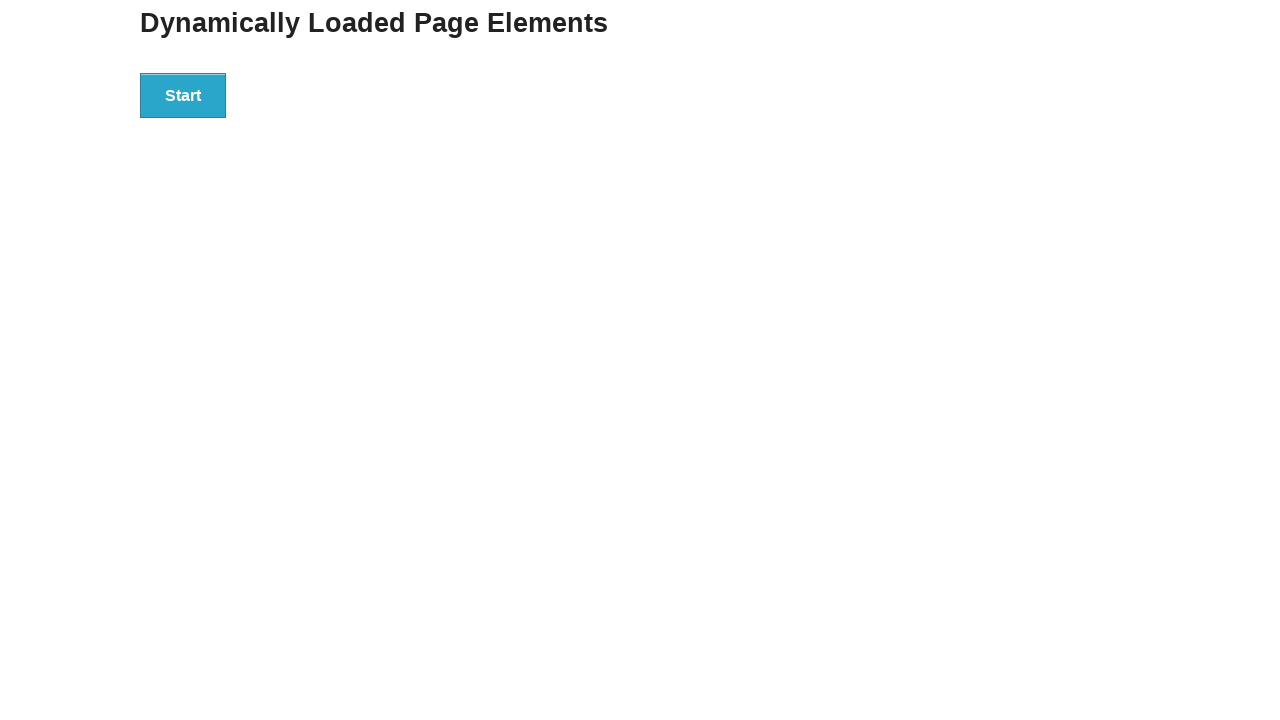

Clicked Start button to trigger dynamic loading at (183, 95) on xpath=//button[text()='Start']
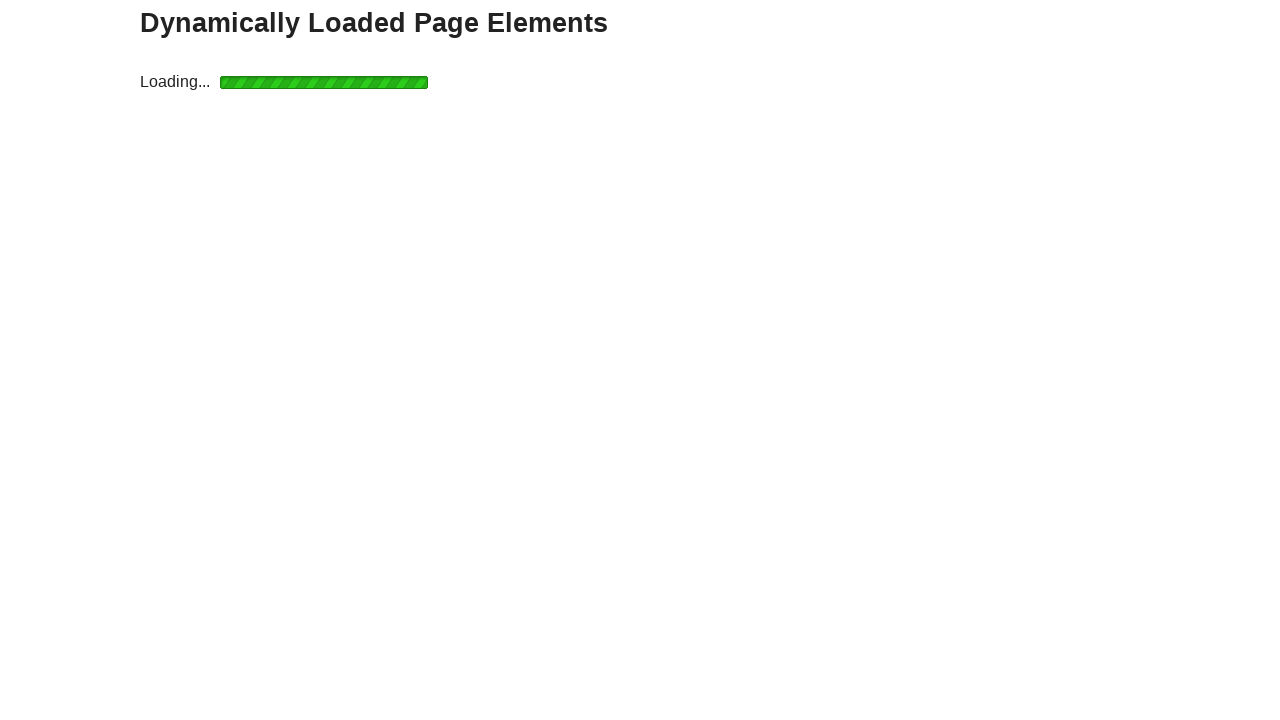

Waited 3 seconds for content to load dynamically
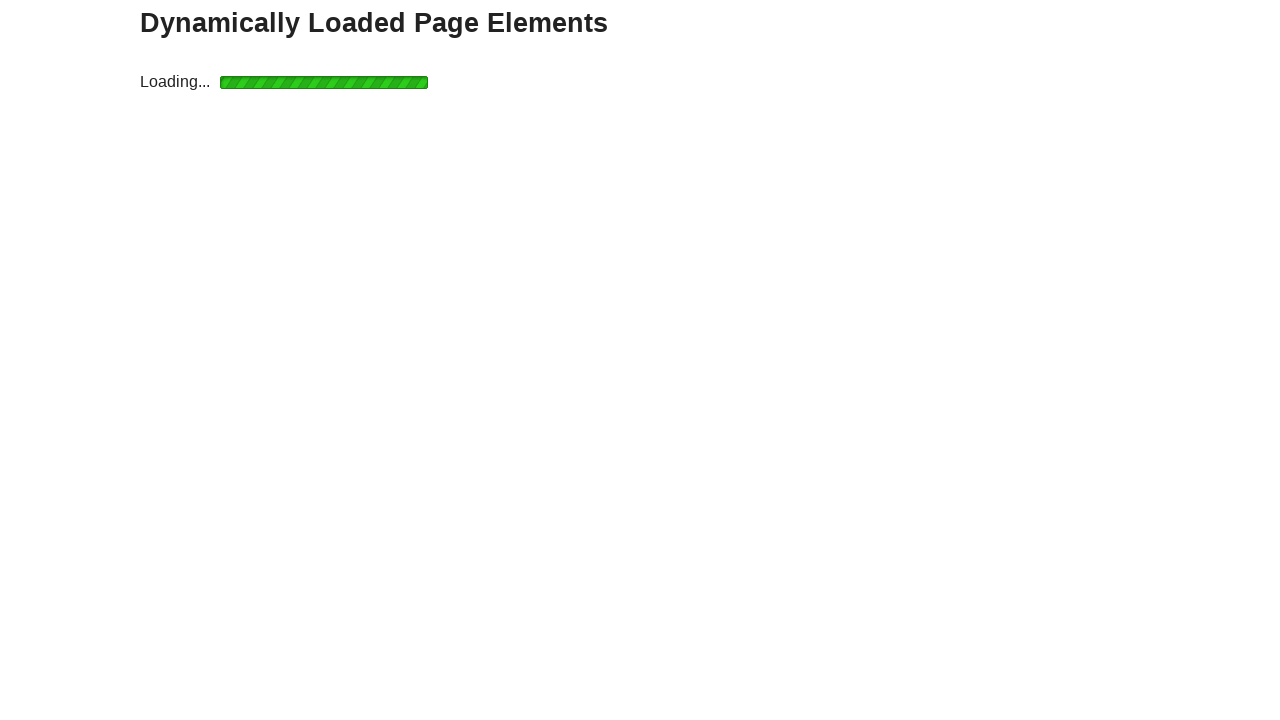

Verified 'Hello World!' text appeared in loaded content
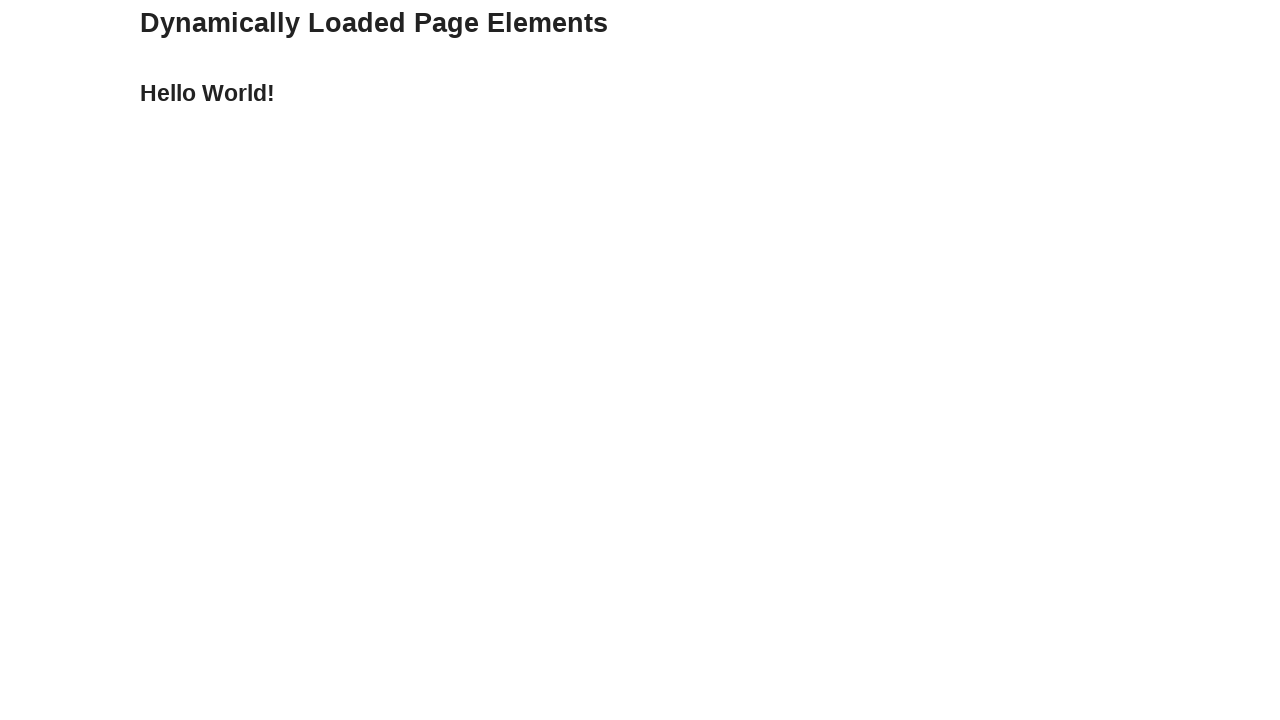

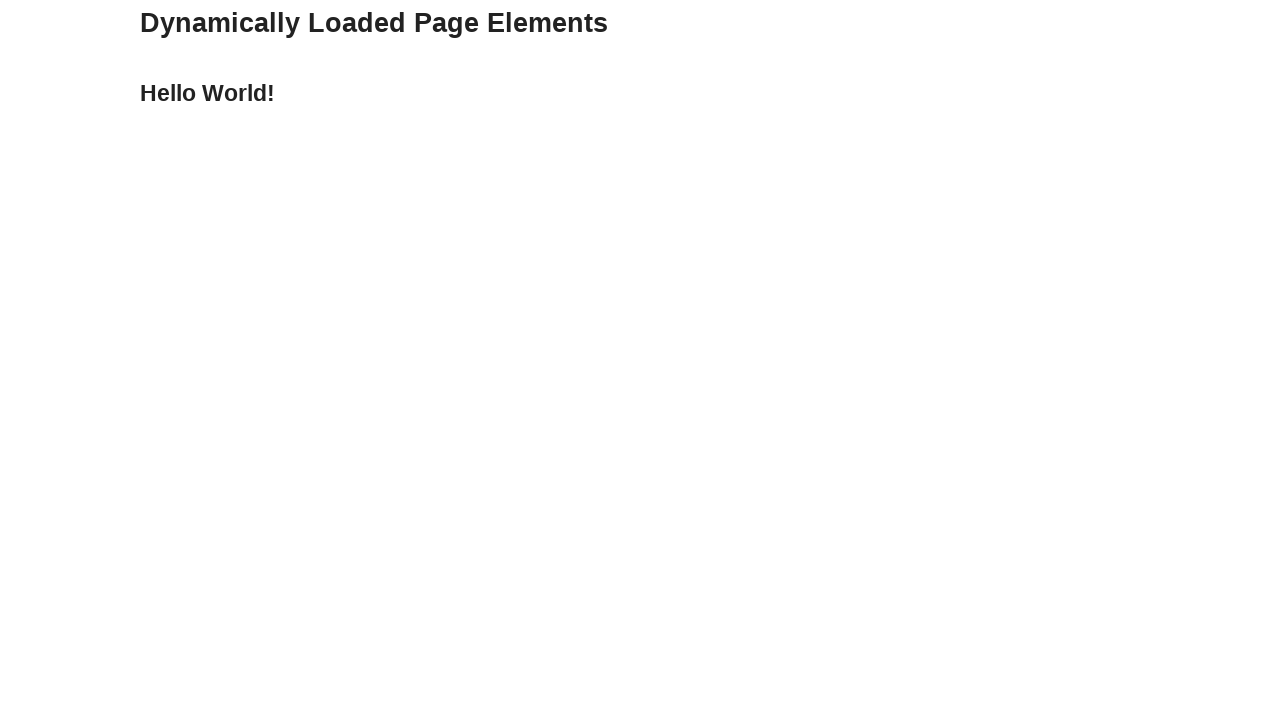